Tests getting text content from the blog button element

Starting URL: https://v5.webdriver.io

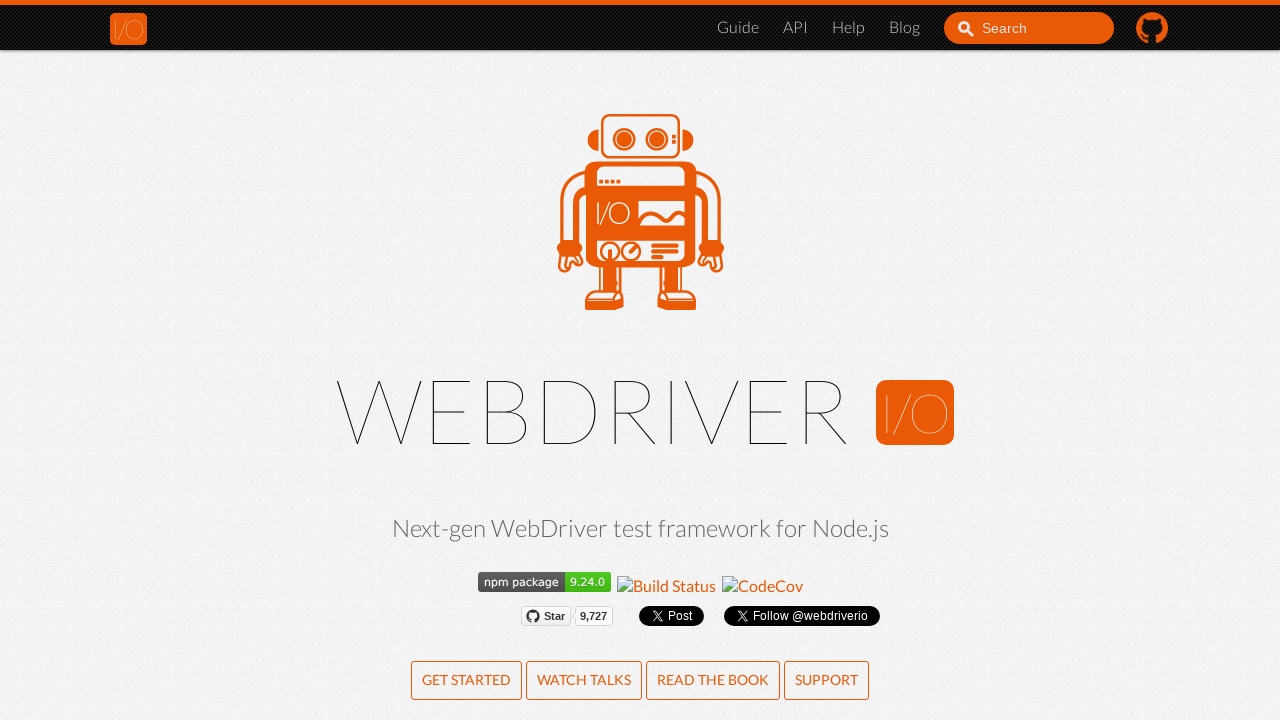

Navigated to https://v5.webdriver.io
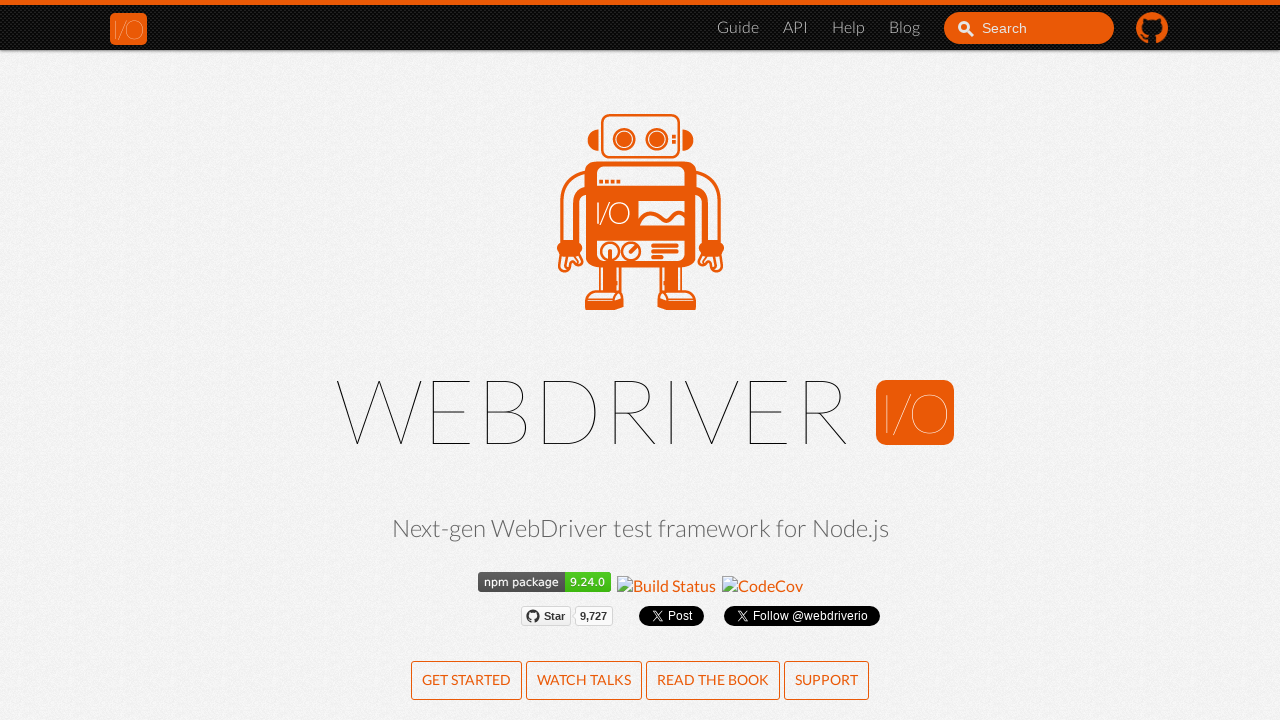

Retrieved text content from blog button element
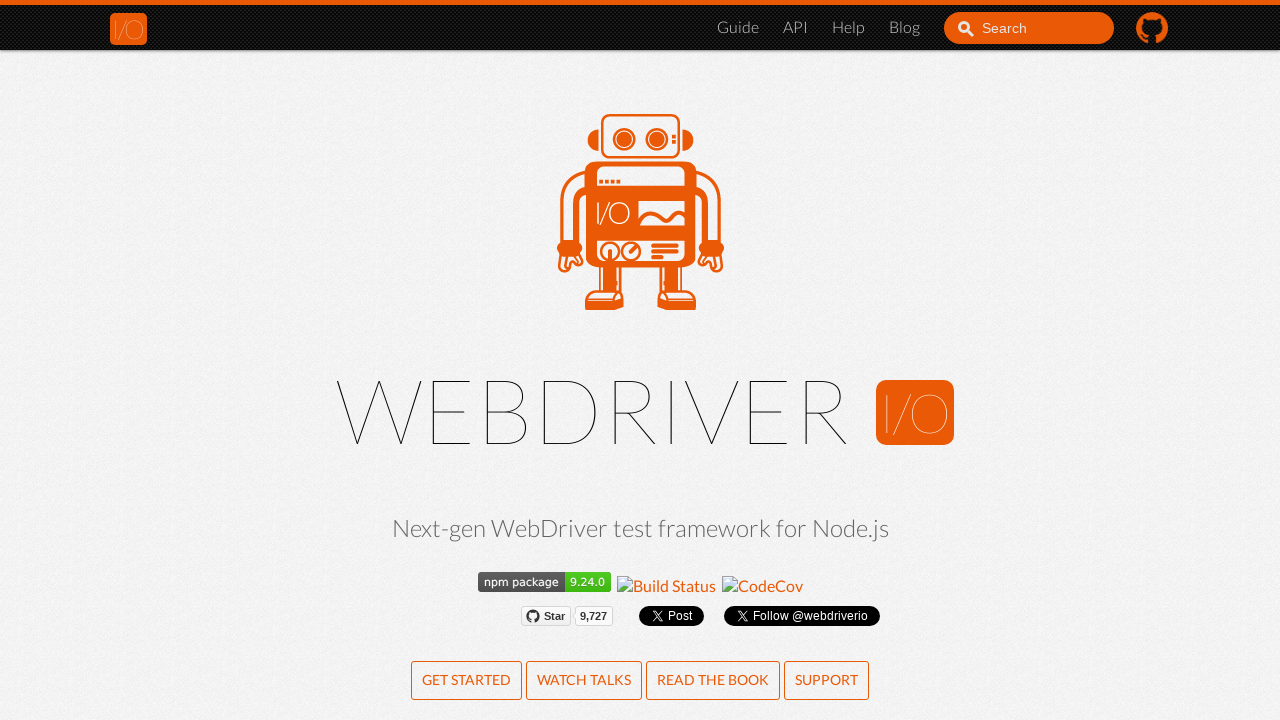

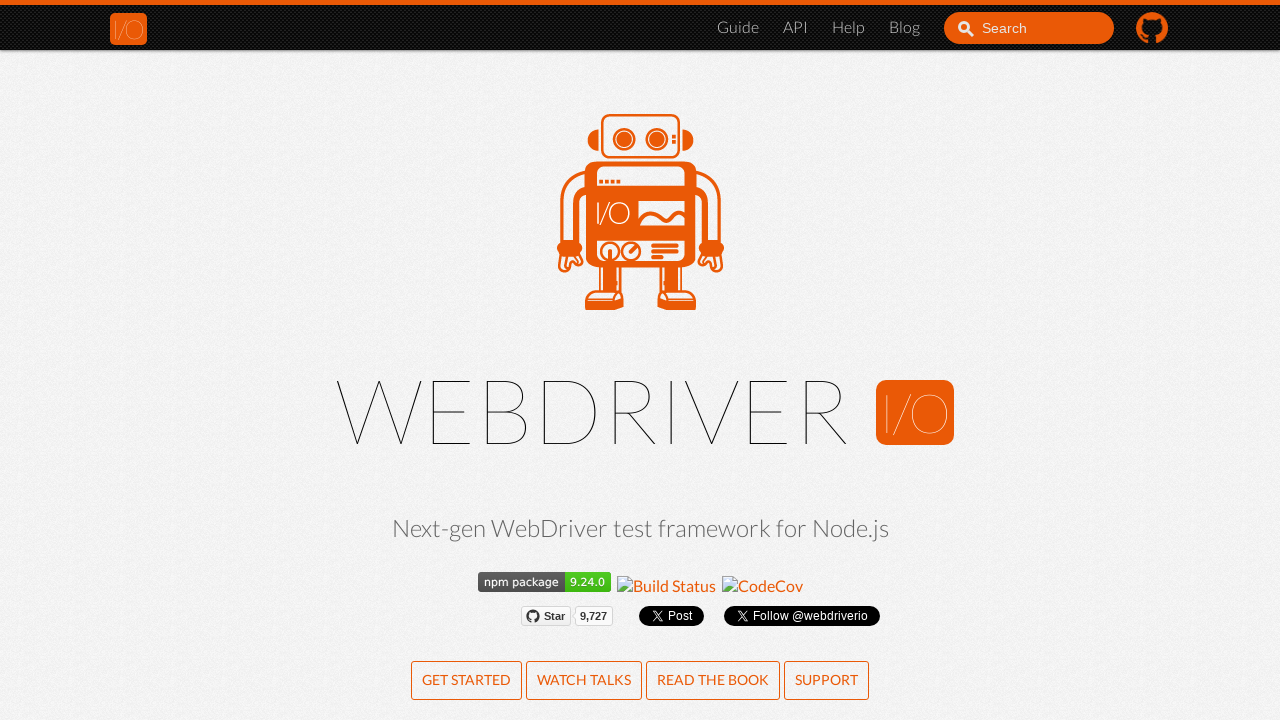